Tests JavaScript alert dialog by clicking a button to trigger an alert, verifying the alert text, and accepting (dismissing) the alert.

Starting URL: https://bonigarcia.dev/selenium-webdriver-java/dialog-boxes.html

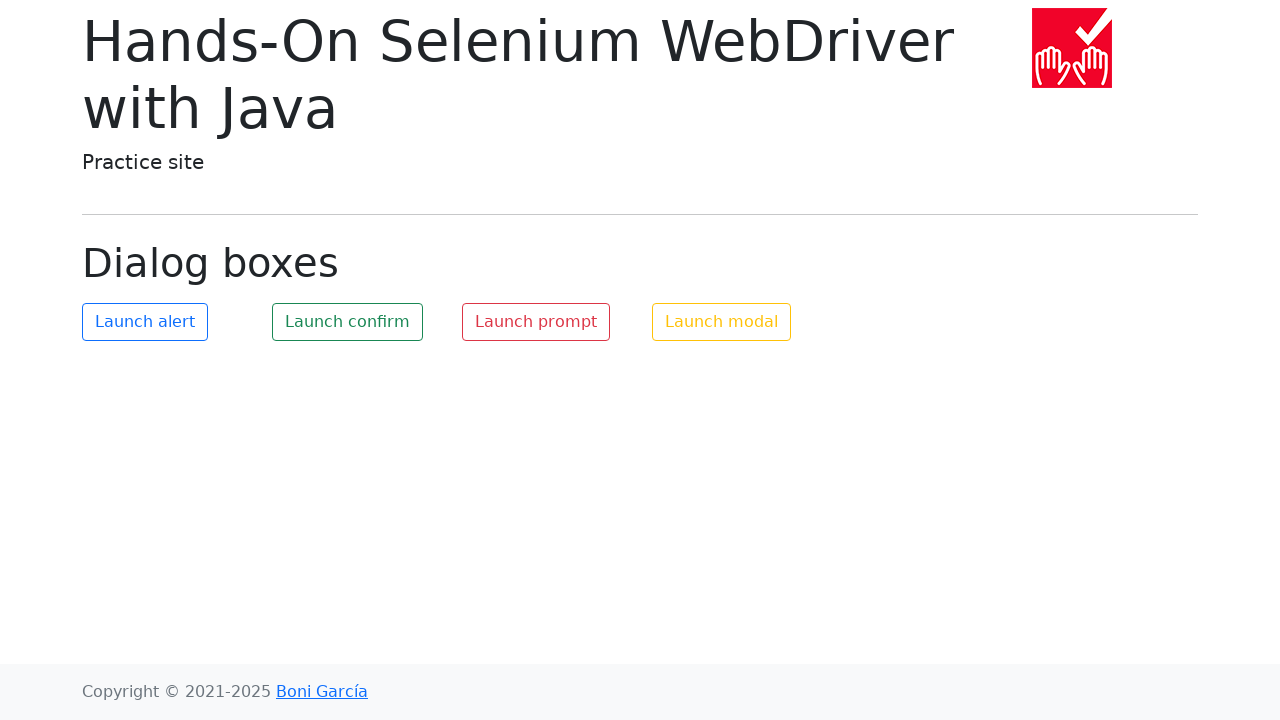

Clicked button to trigger alert dialog at (145, 322) on #my-alert
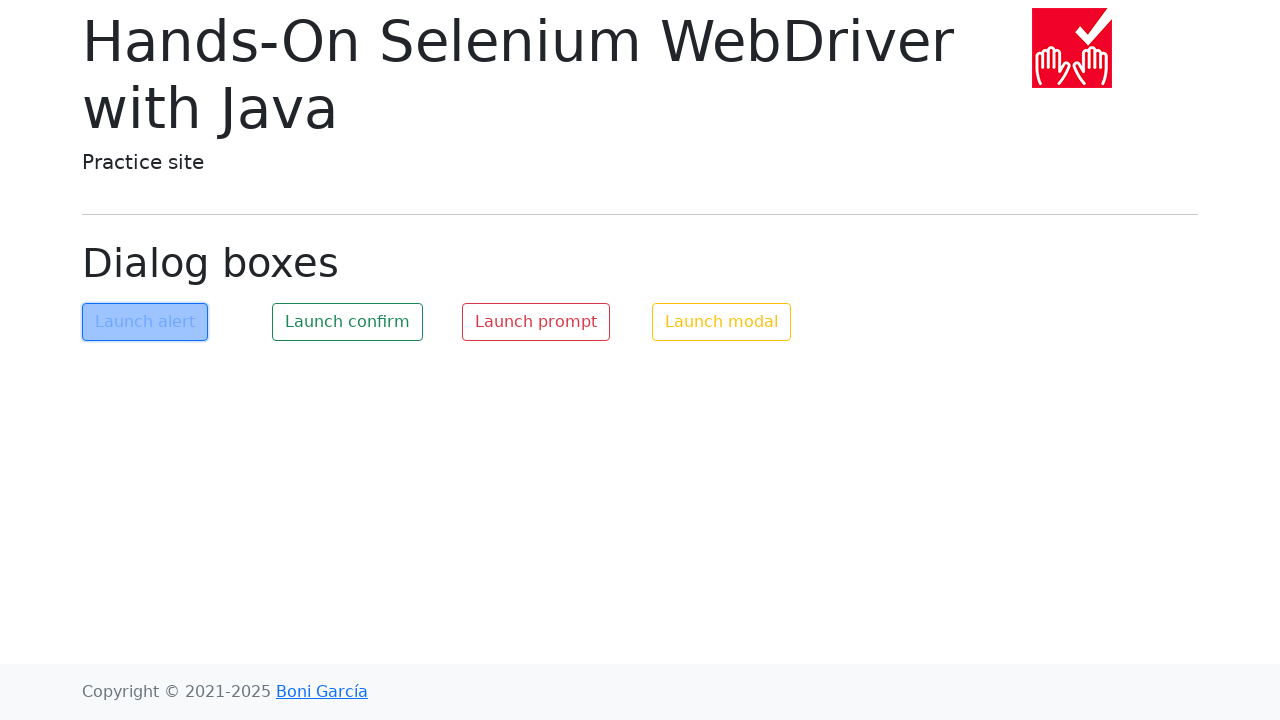

Set up dialog event handler
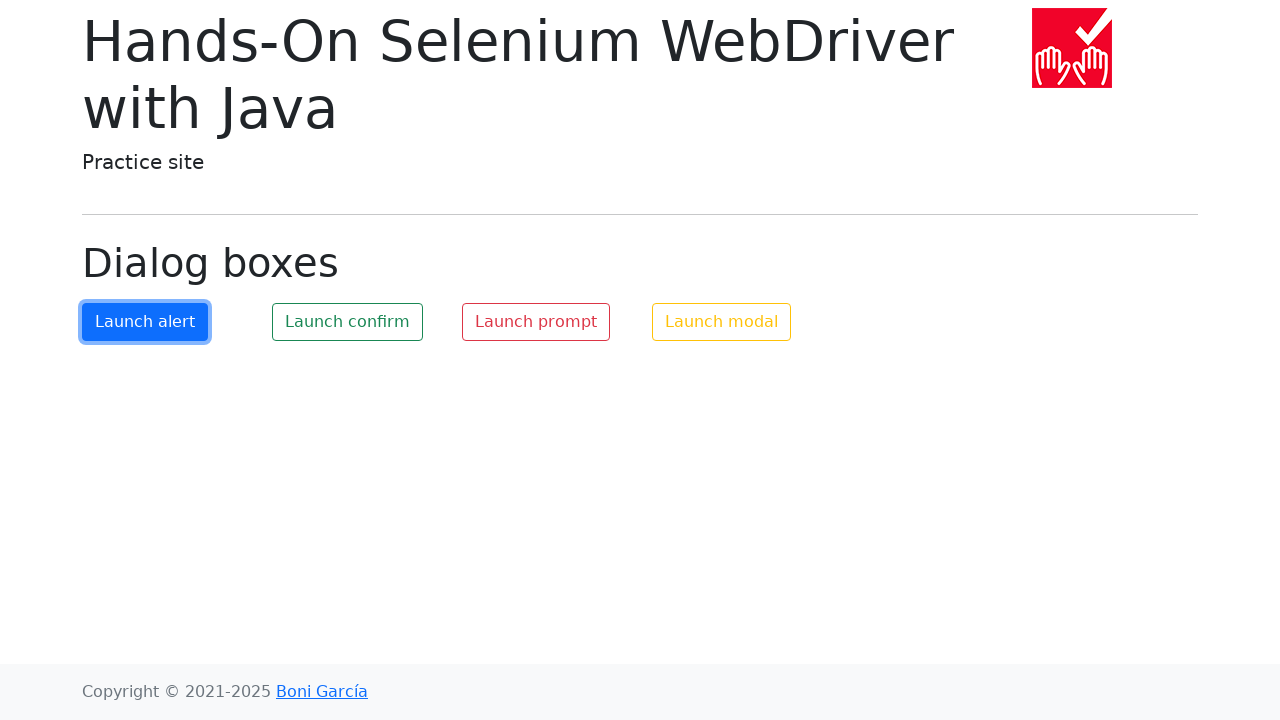

Clicked button again to trigger alert with handler active at (145, 322) on #my-alert
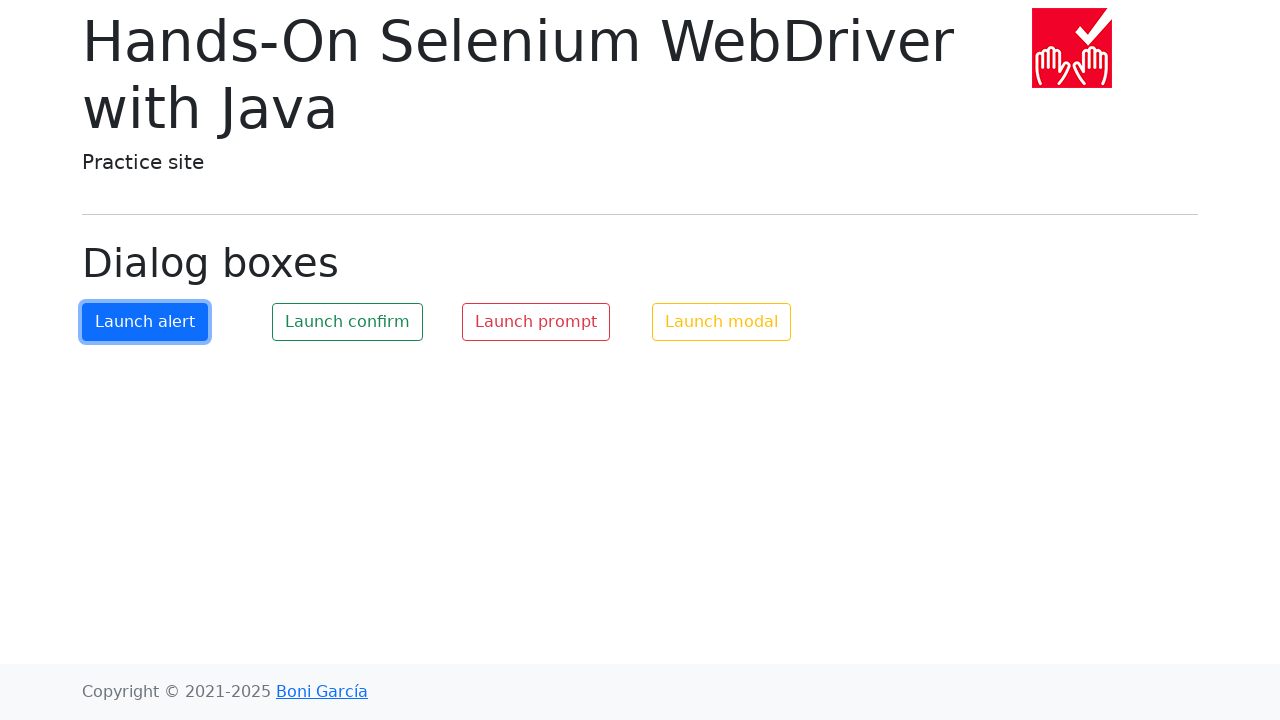

Waited for dialog to be handled
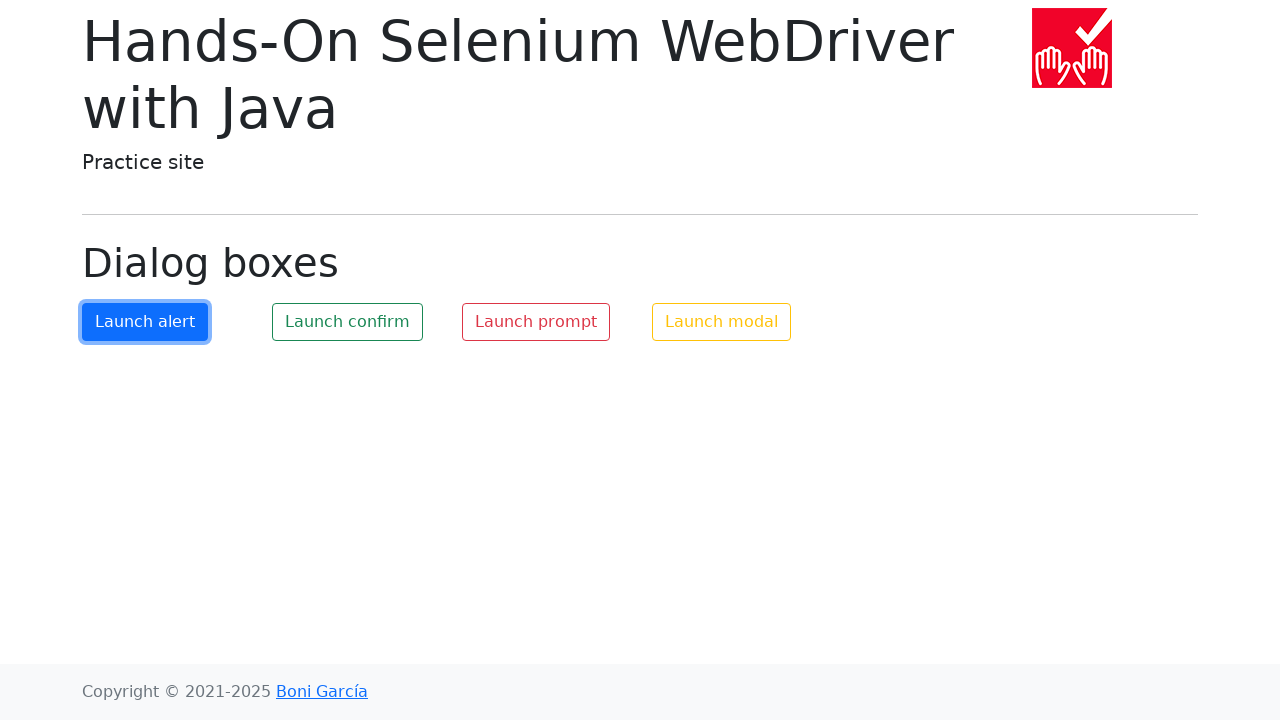

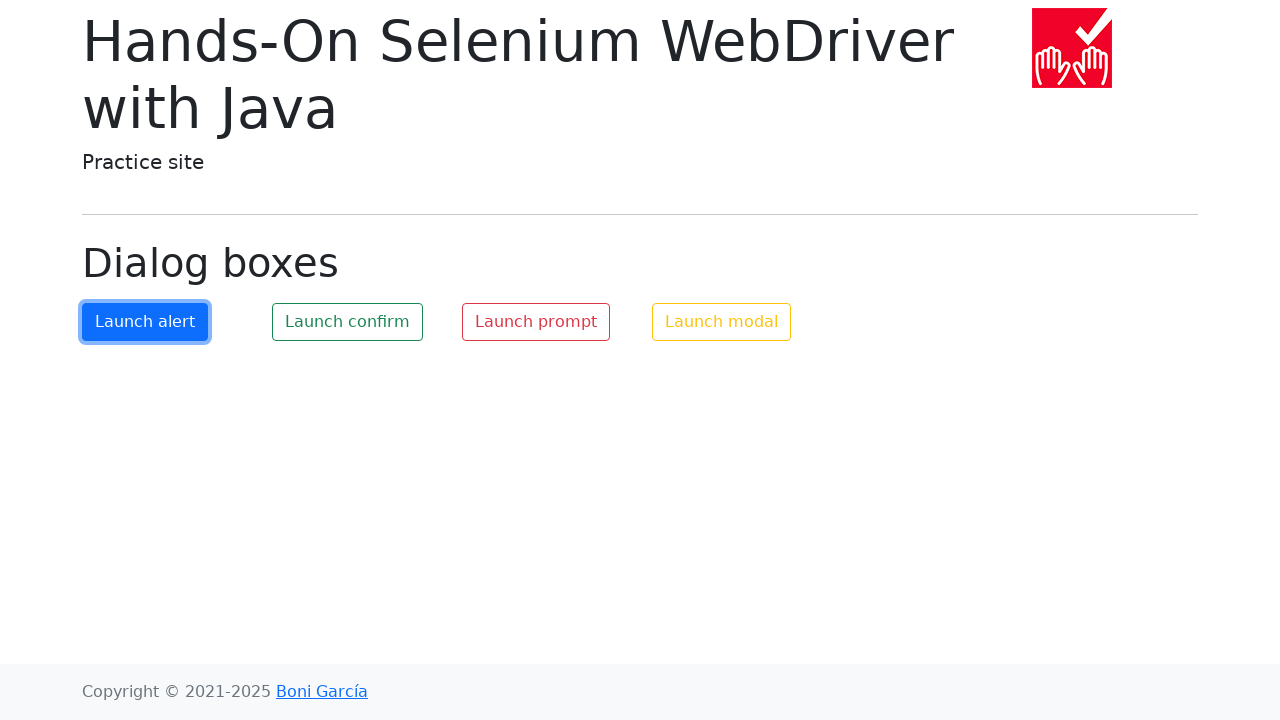